Navigates to the Index section of the cinema website, verifies that tab options are displayed in the bottom section, and tests that each tab can be clicked and becomes active.

Starting URL: https://www.cinesimperial.com/index.php

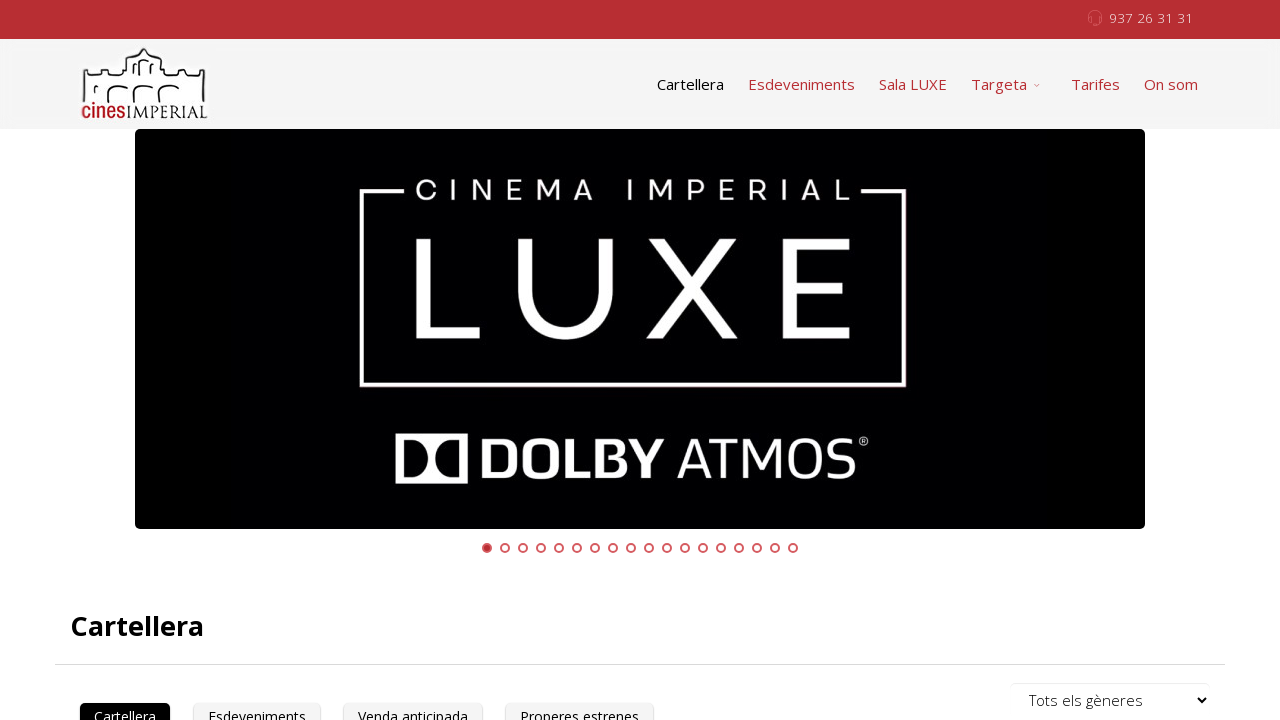

Verified tab options are present in bottom section
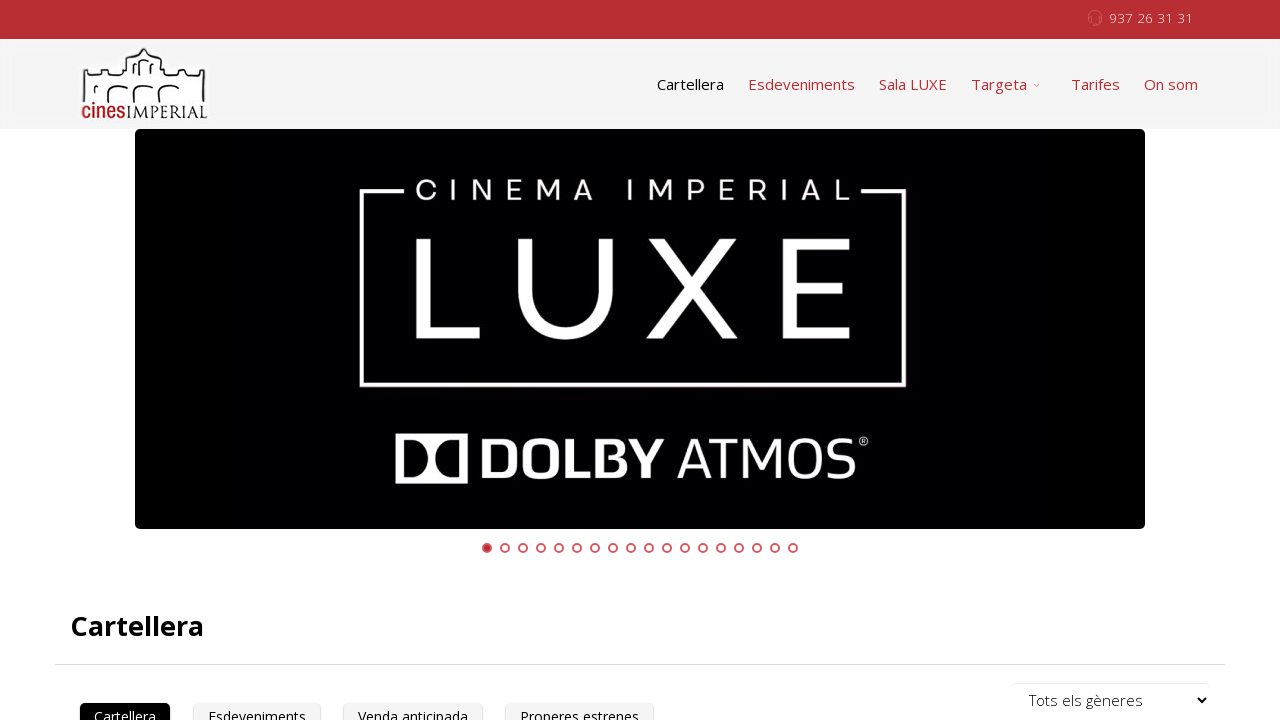

Located all tab navigation items
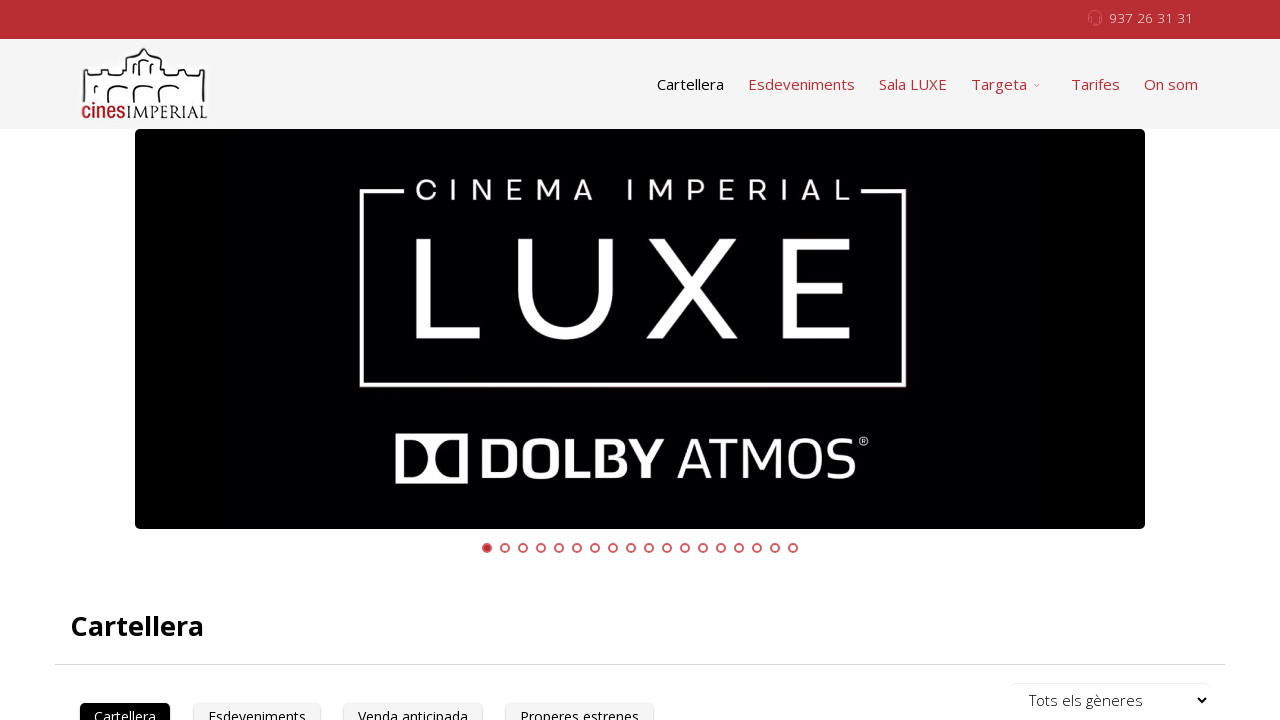

Found 0 tabs available for interaction
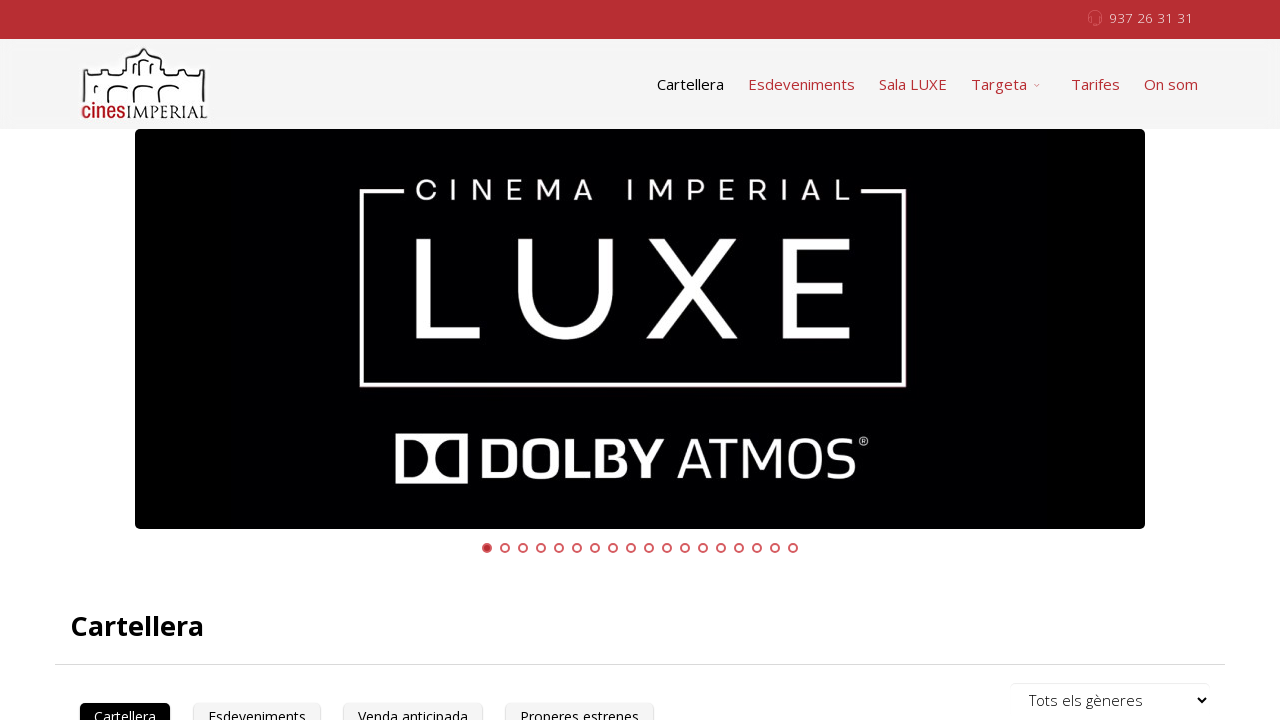

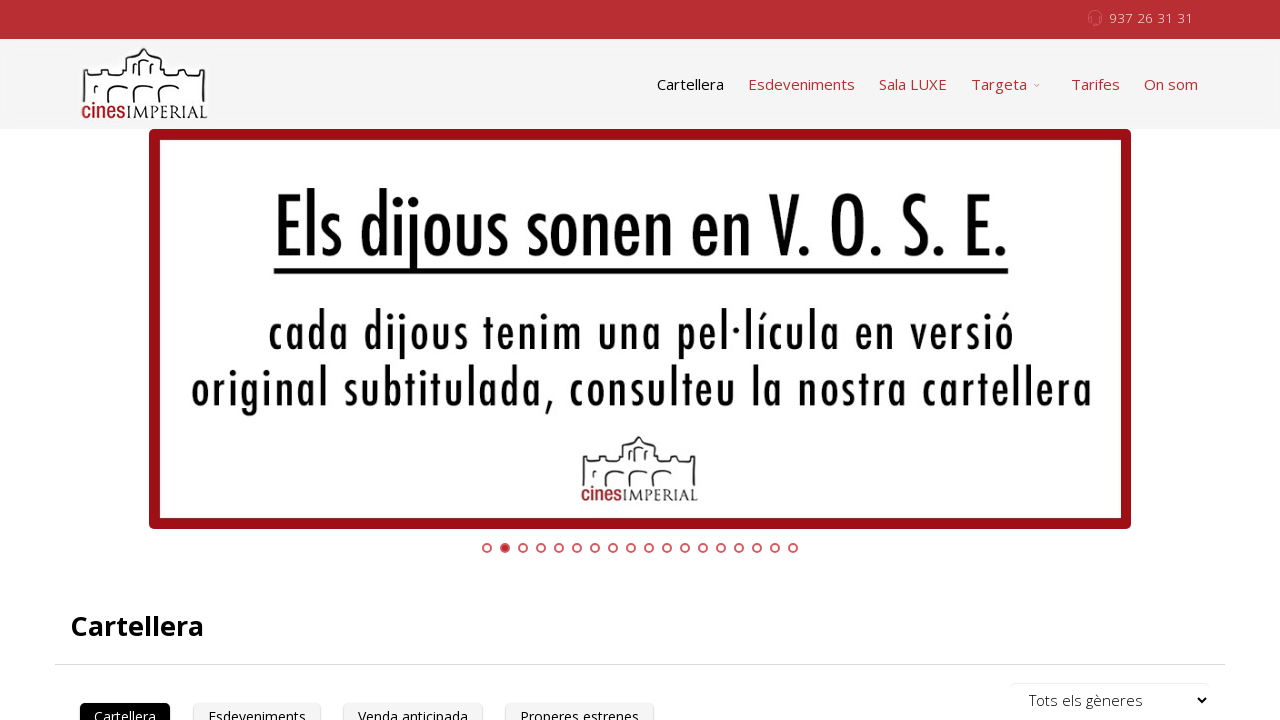